Tests filling out a practice form with personal details including name, email, phone, date of birth, subjects, hobbies, address, state and city selection, then submits and verifies the confirmation modal appears.

Starting URL: https://demoqa.com/automation-practice-form

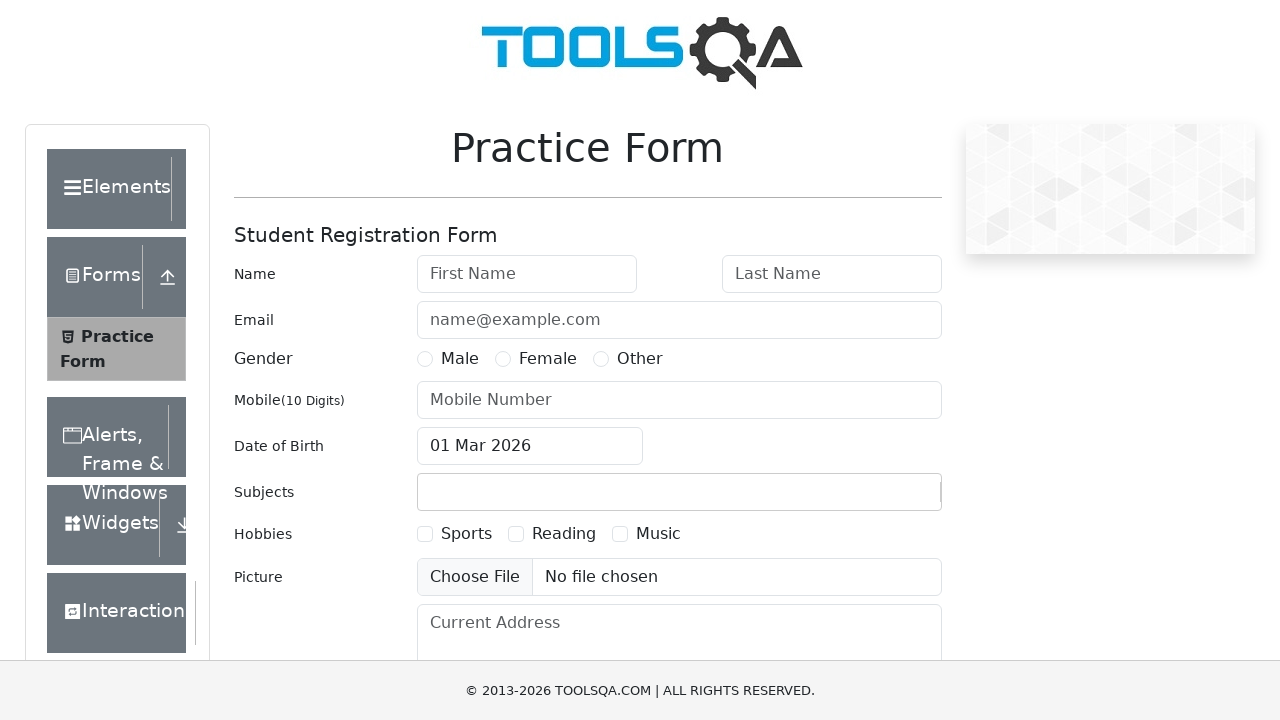

Filled First Name field with 'Marcus' on internal:attr=[placeholder="First Name"i]
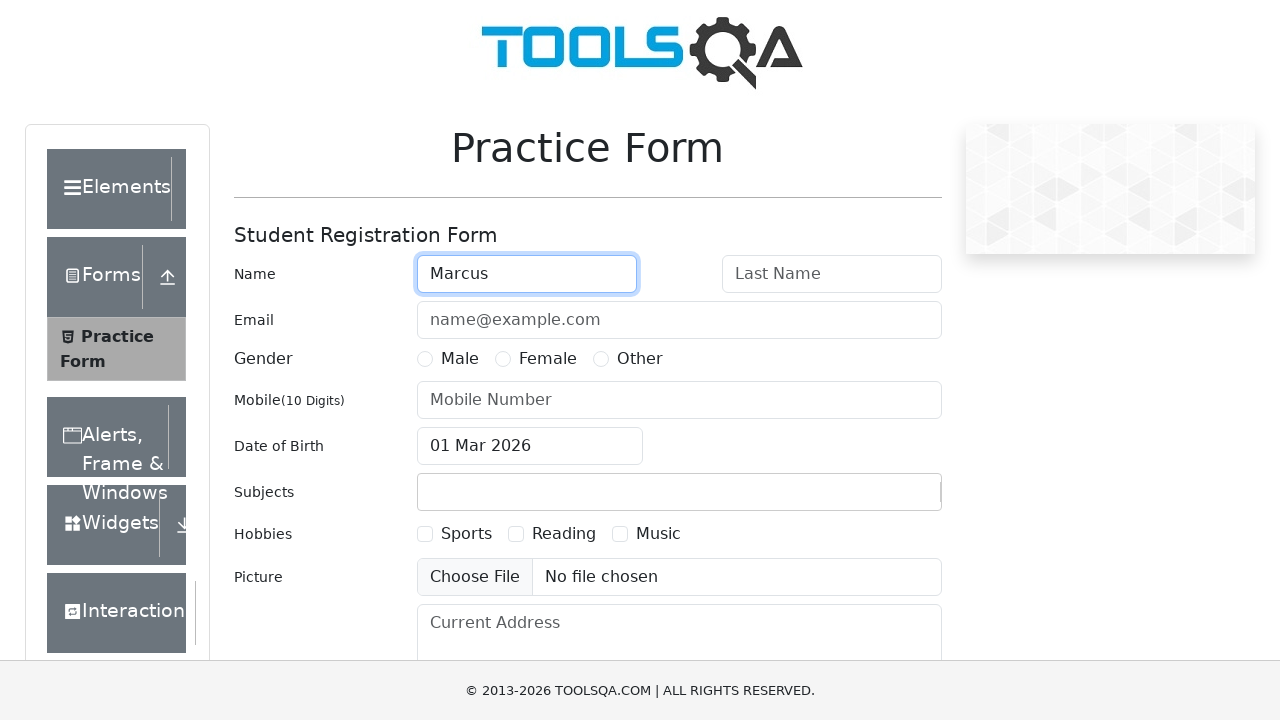

Filled Last Name field with 'Thompson' on internal:attr=[placeholder="Last Name"i]
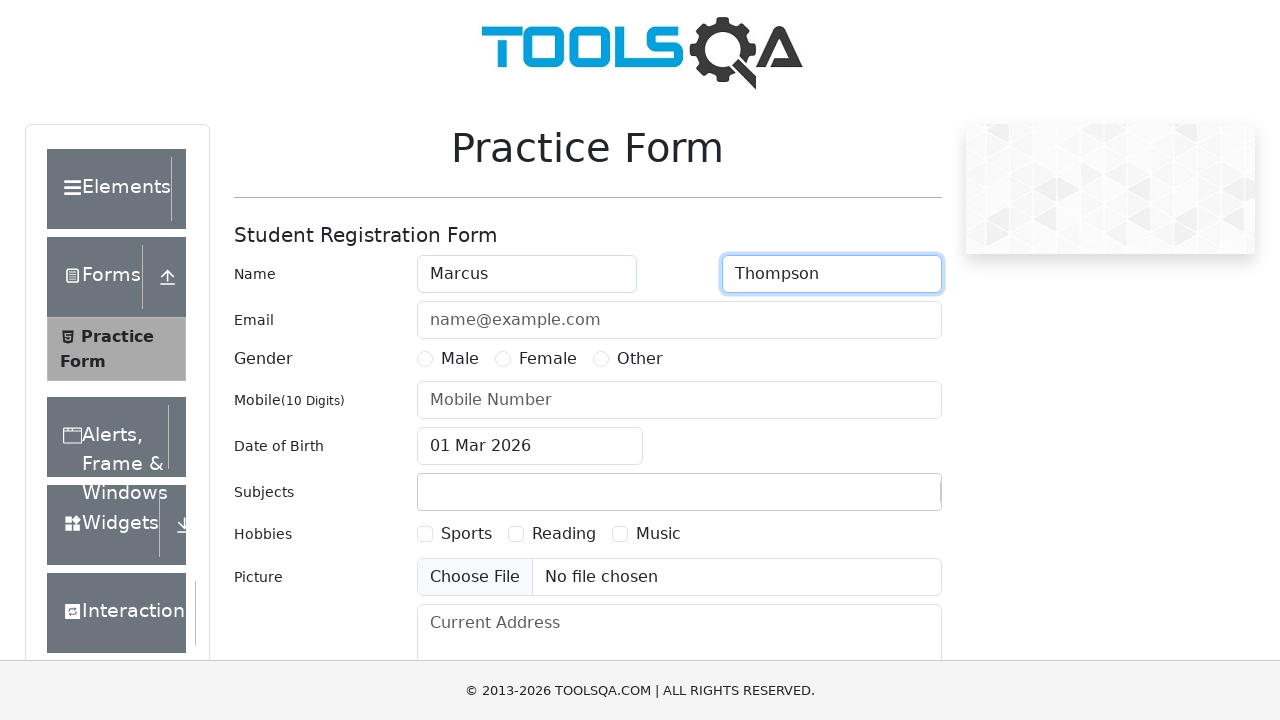

Filled Email field with 'marcus.thompson@example.com' on internal:attr=[placeholder="name@example.com"i]
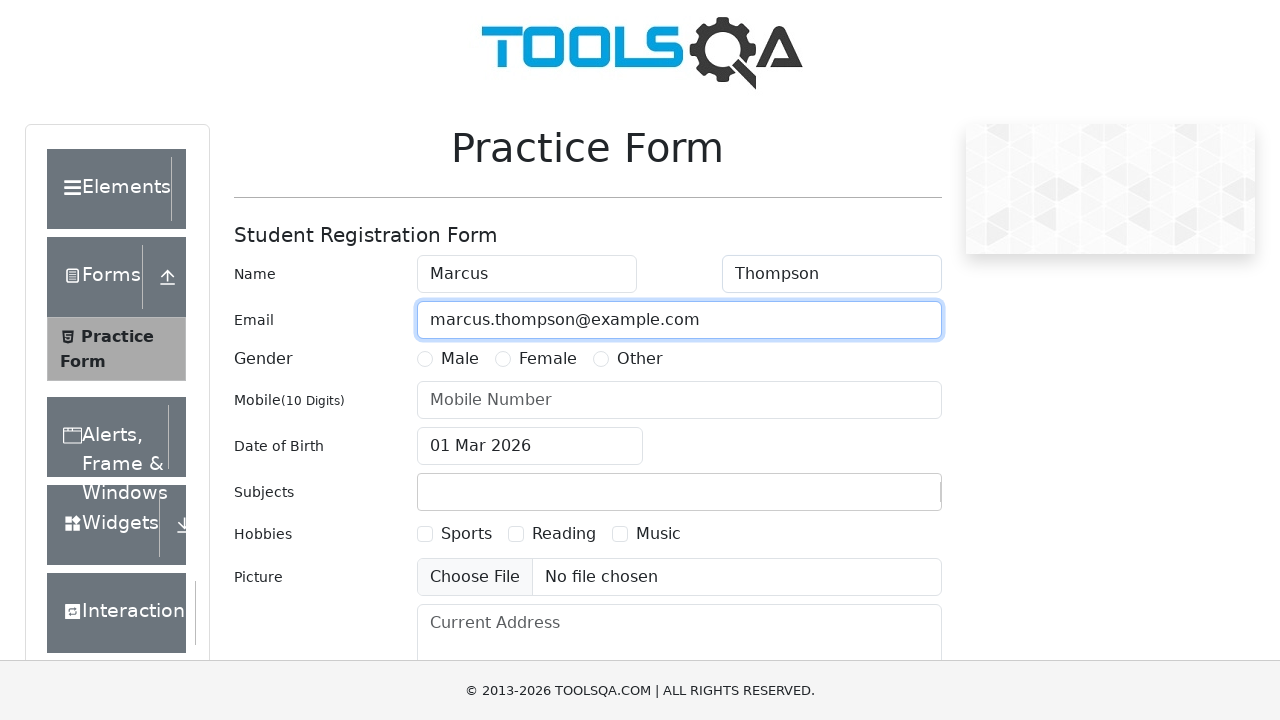

Selected Male gender radio button at (460, 359) on label[for="gender-radio-1"]
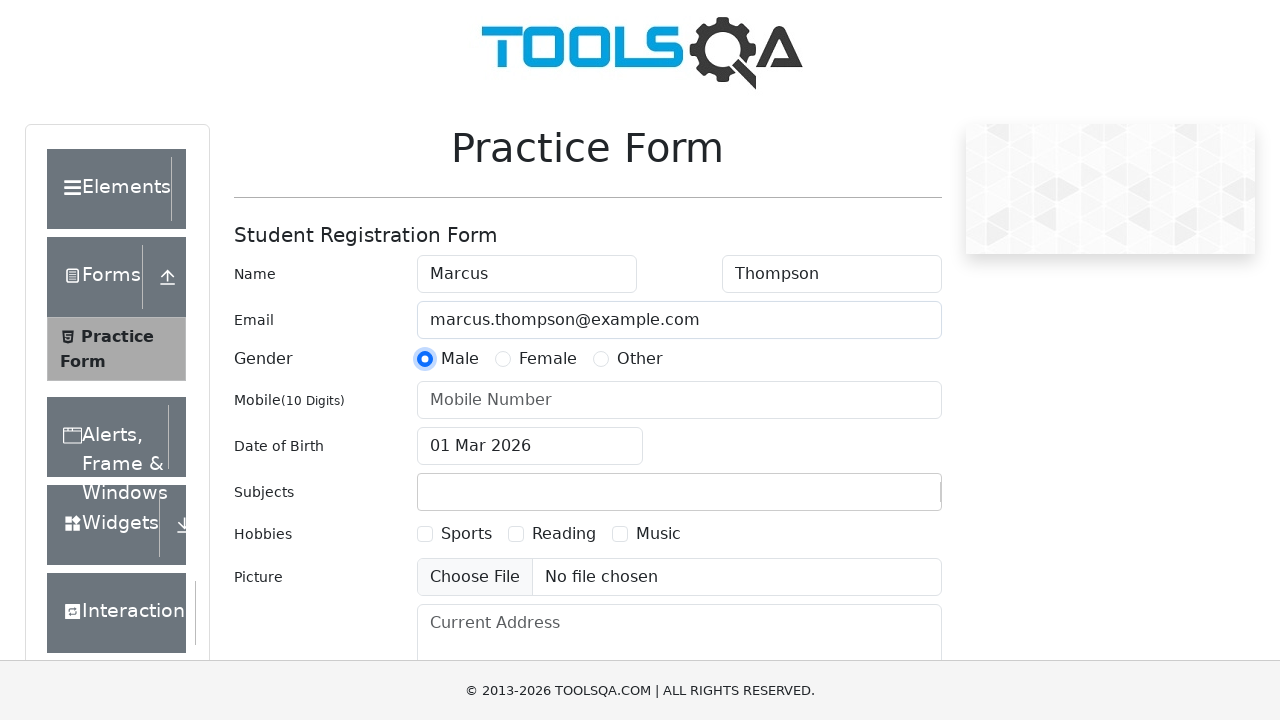

Filled Mobile Number field with '9876543210' on internal:attr=[placeholder="Mobile Number"i]
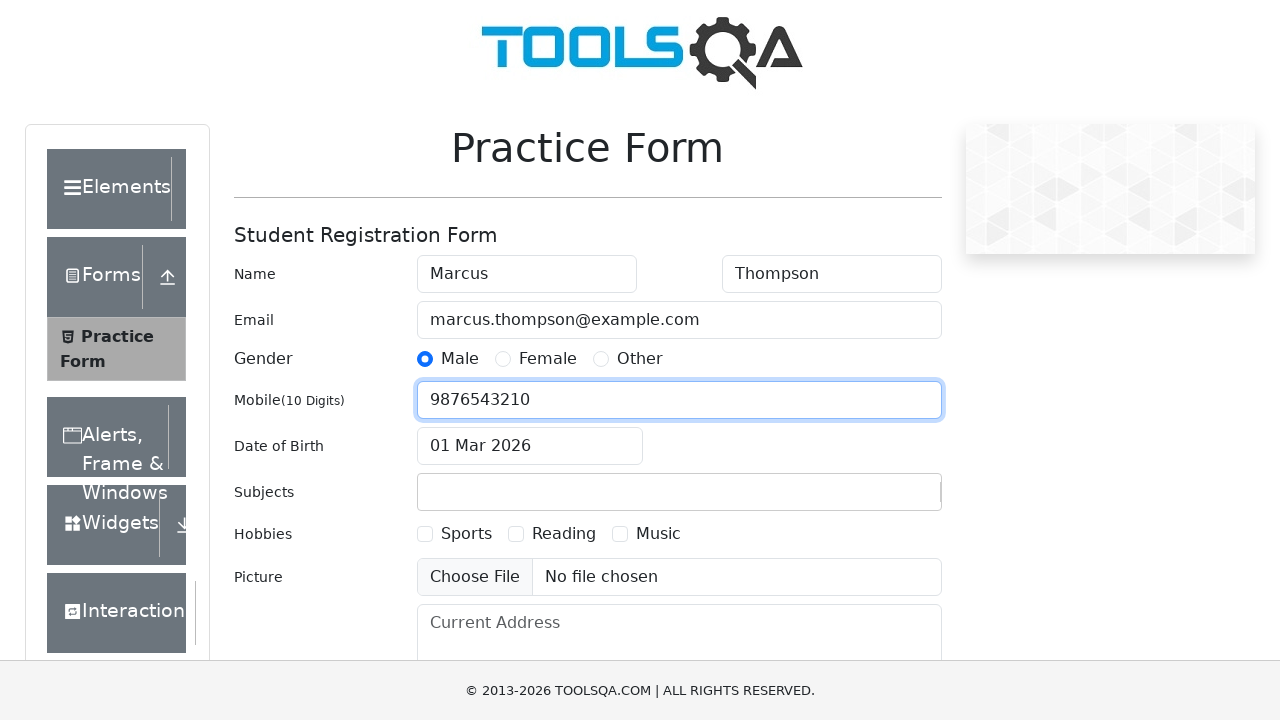

Clicked Date of Birth input field at (530, 446) on #dateOfBirthInput
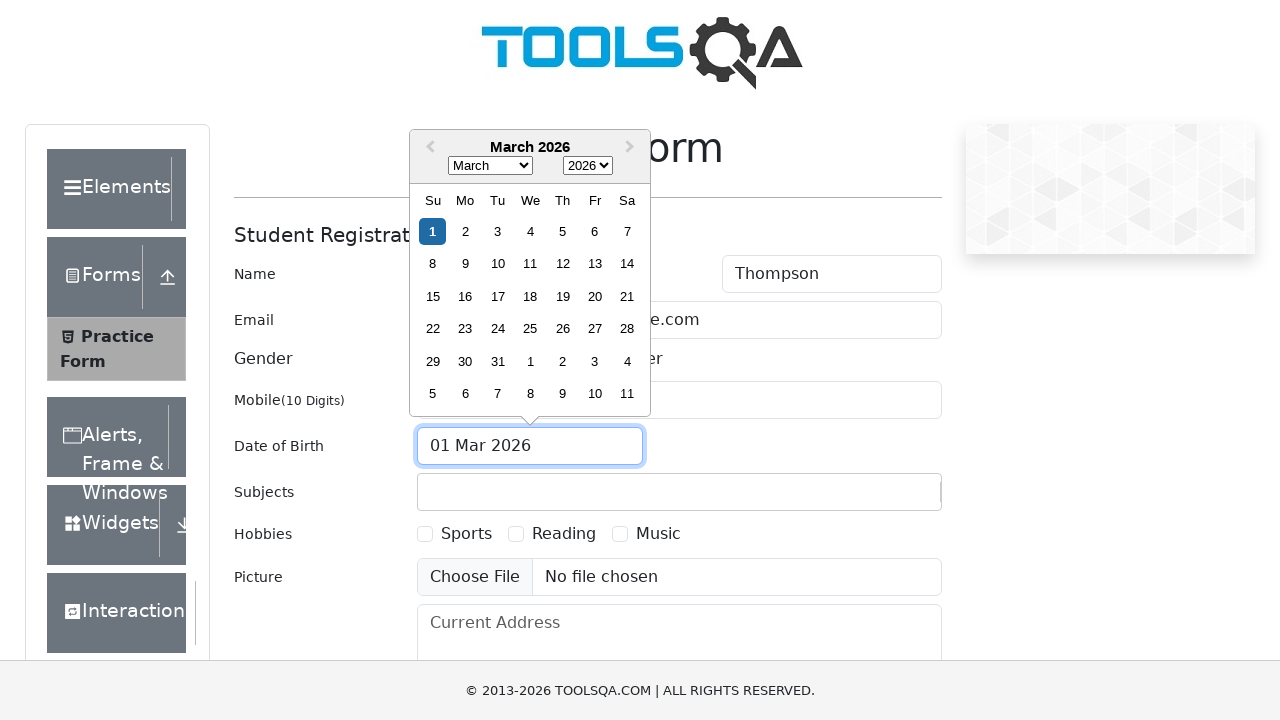

Selected year 1990 from date picker on .react-datepicker__year-select
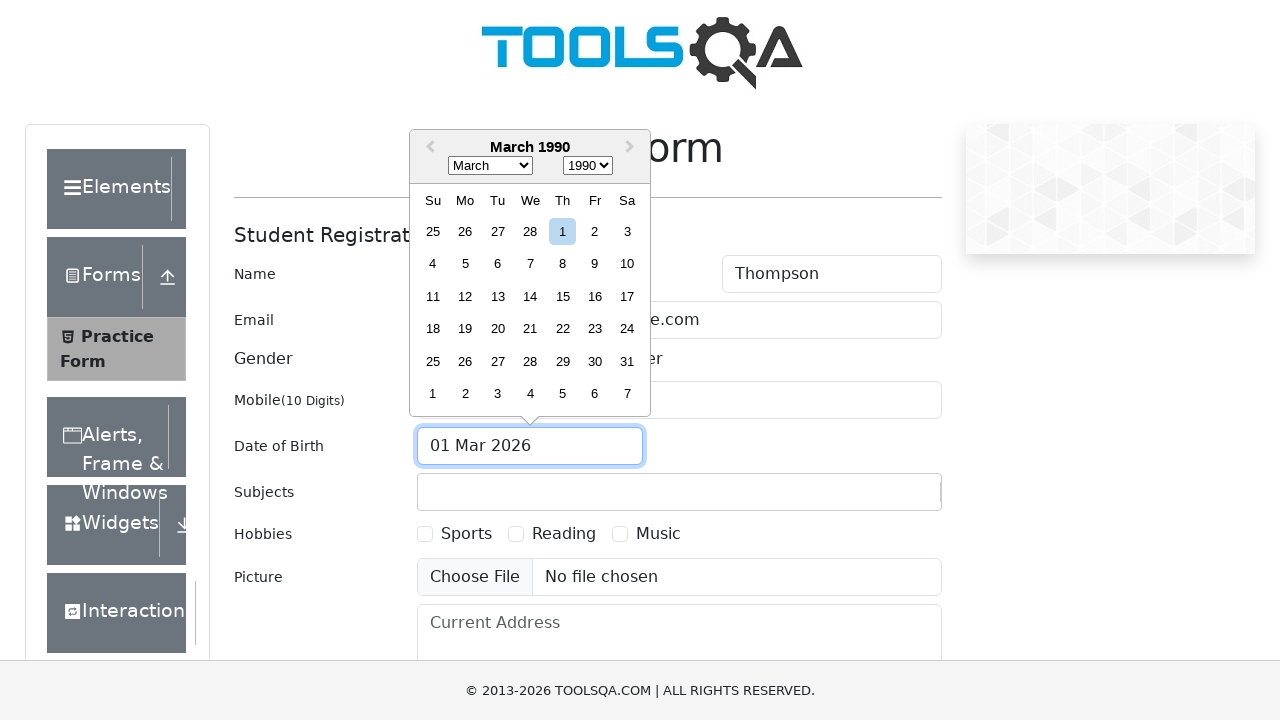

Selected July from month picker on .react-datepicker__month-select
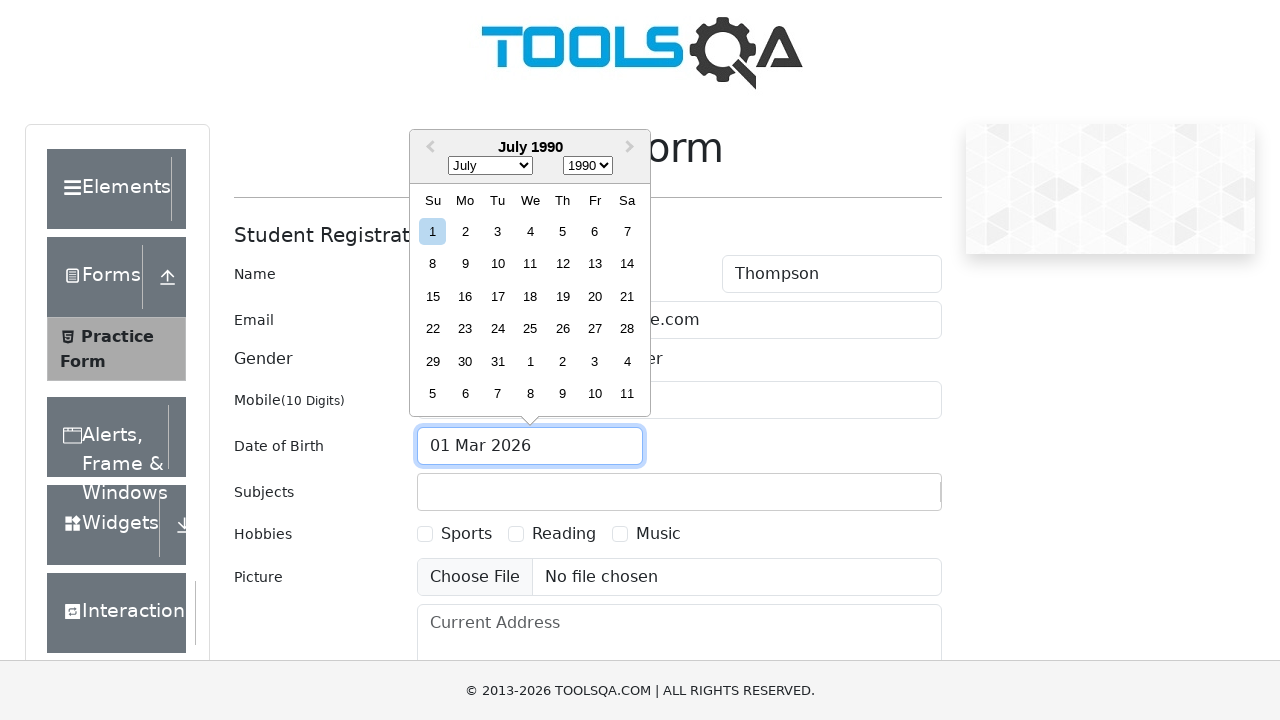

Selected day 15 from date picker at (433, 296) on xpath=//div[contains(@class, 'react-datepicker__day') and text()='15']
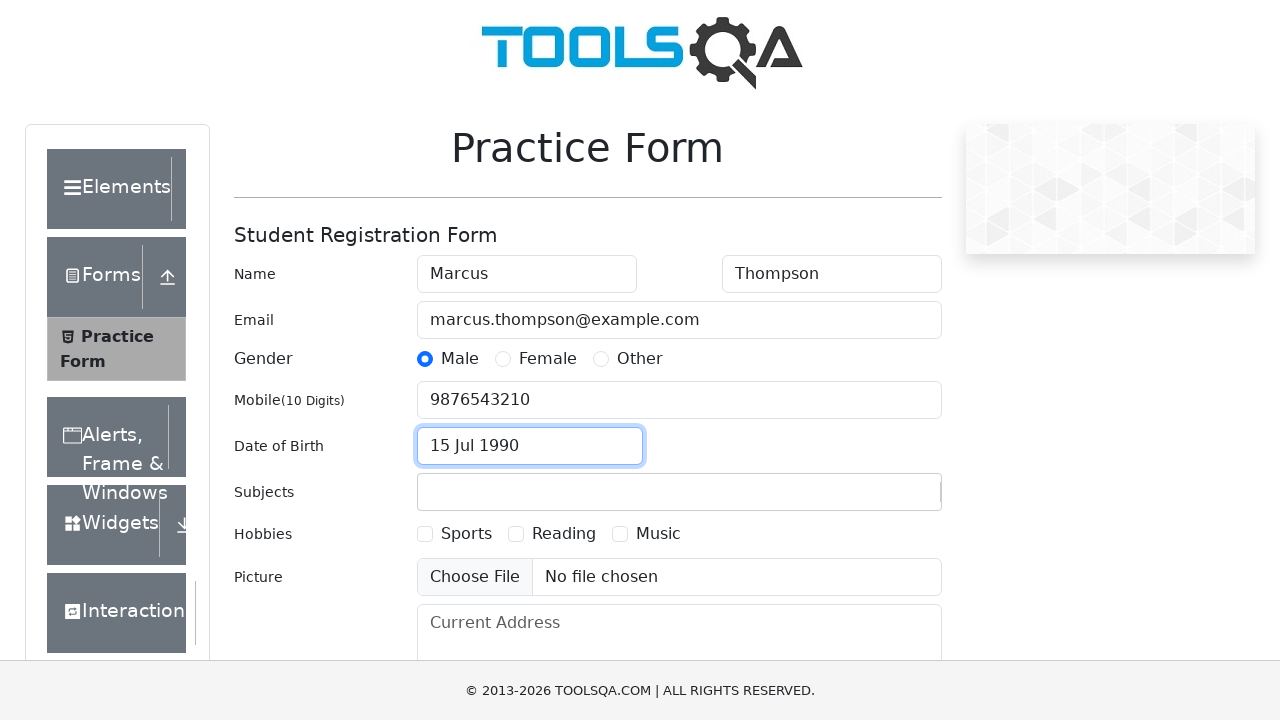

Filled Subjects input field with 'Maths' on #subjectsInput
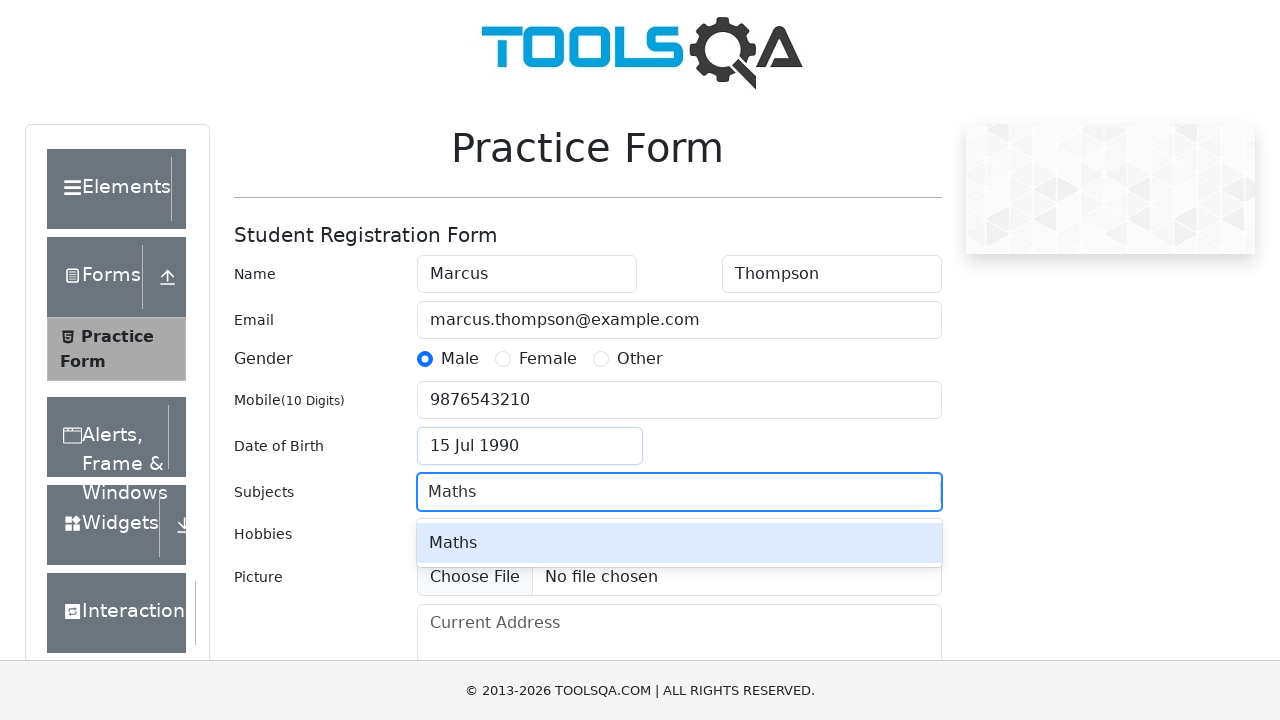

Selected 'Maths' from subjects dropdown at (679, 543) on xpath=//div[contains(@class, 'subjects-auto-complete__option') and text()='Maths
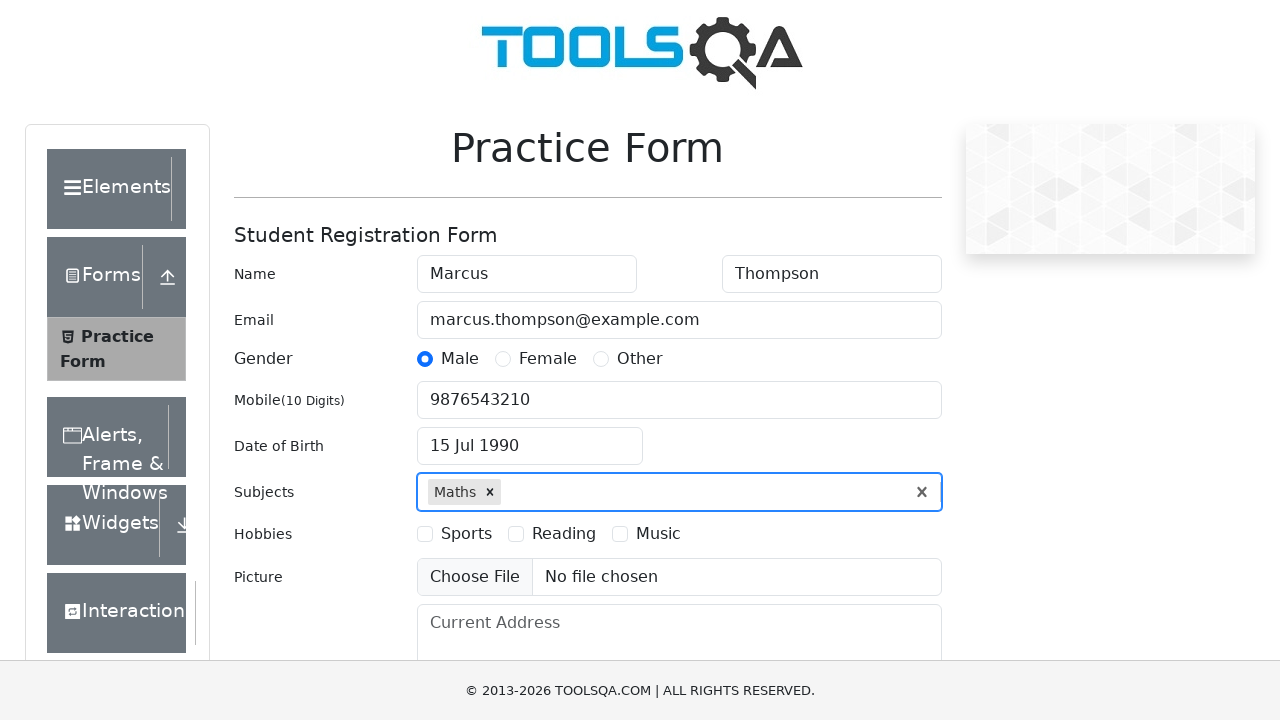

Selected 'Sports' hobby checkbox at (466, 534) on xpath=//label[contains(text(), "Sports")]
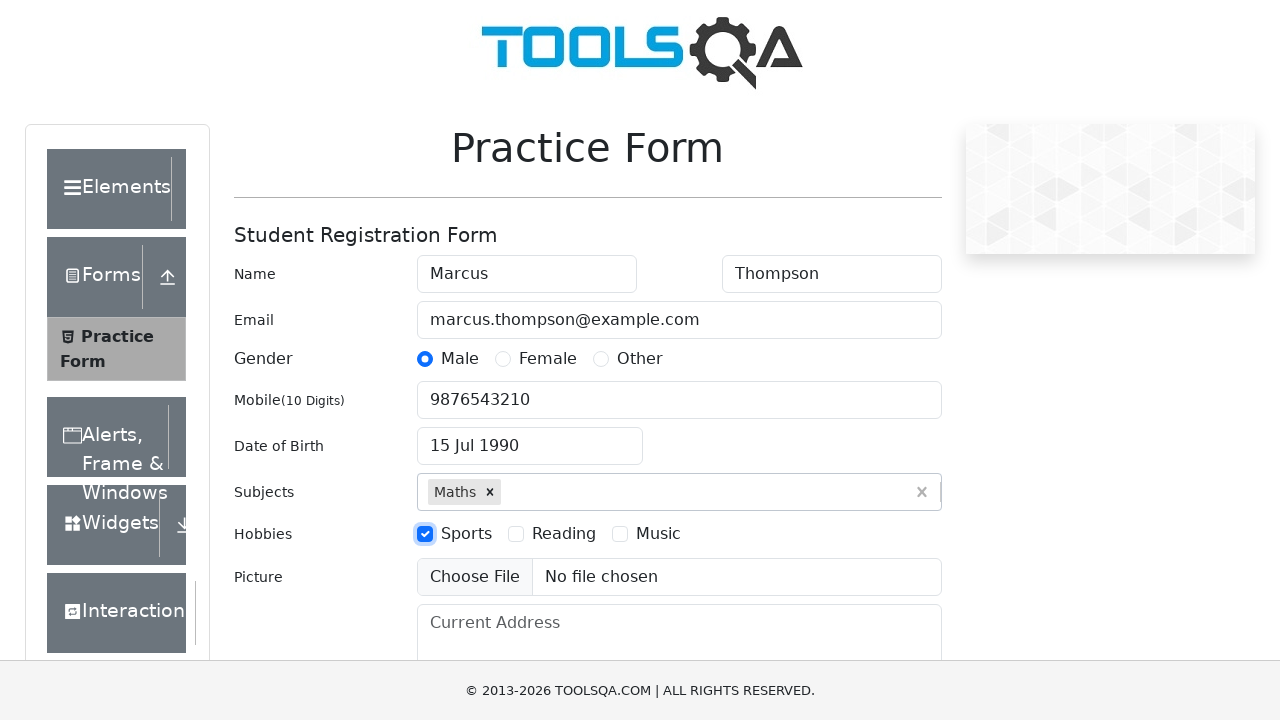

Filled Current Address field with '742 Evergreen Terrace, Springfield, IL 62701' on internal:attr=[placeholder="Current Address"i]
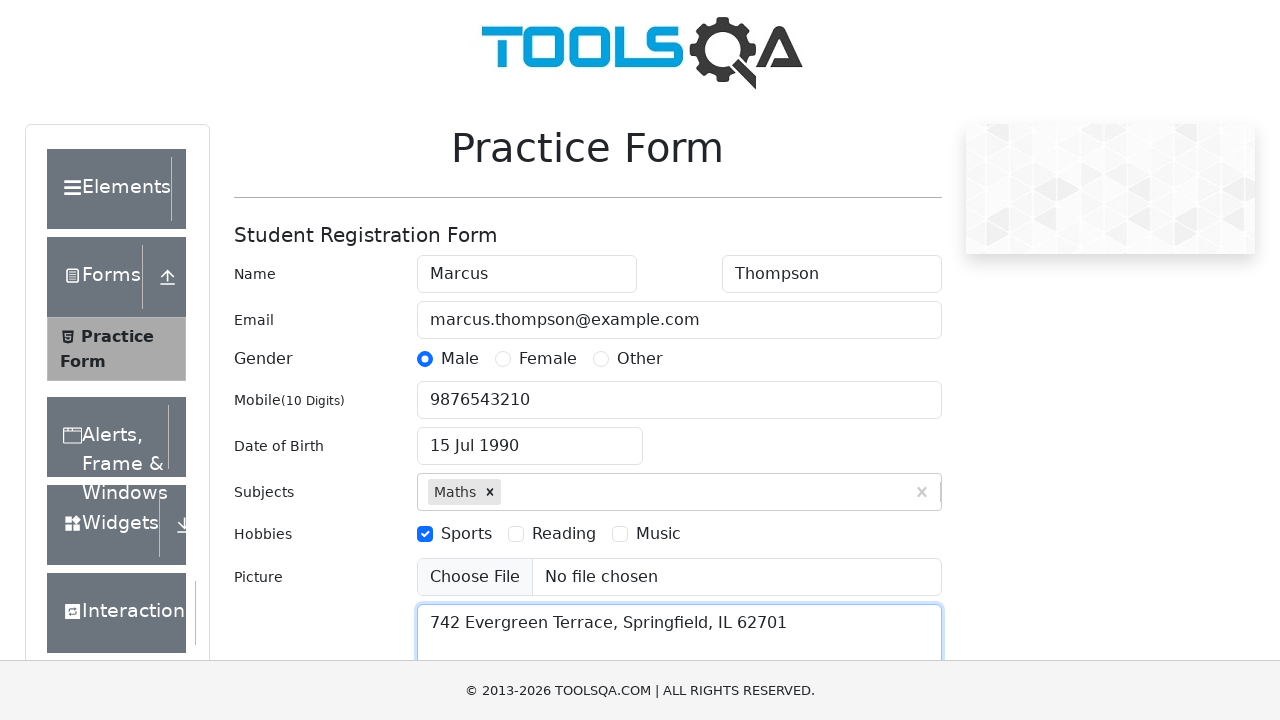

Clicked State dropdown to open options at (527, 437) on #state
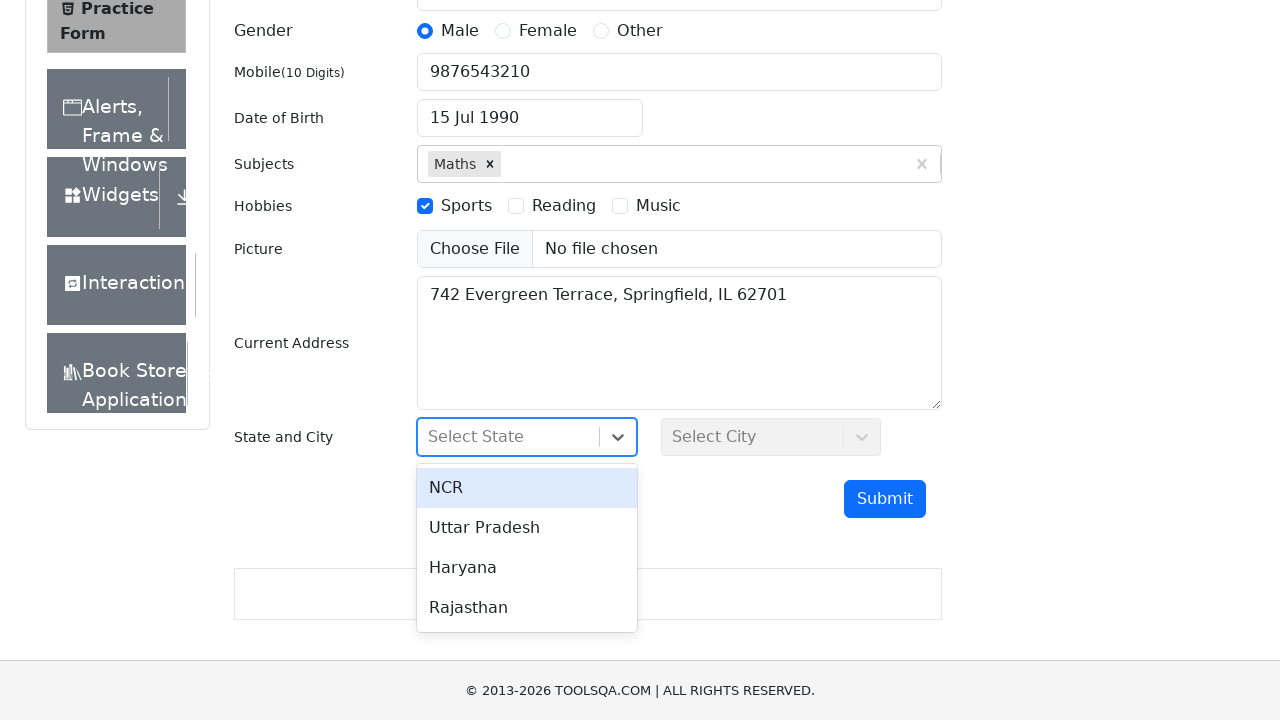

Selected 'NCR' from state dropdown at (527, 488) on xpath=//div[text()="NCR"]
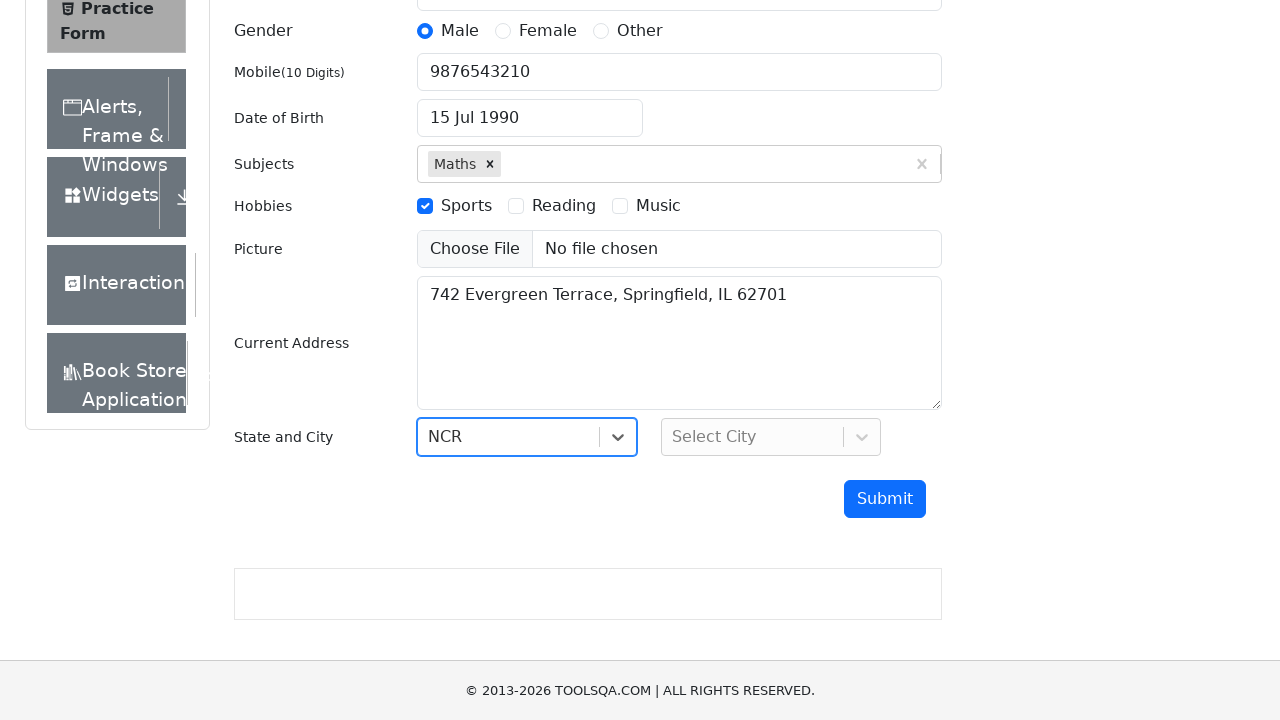

Clicked City dropdown to open options at (771, 437) on #city
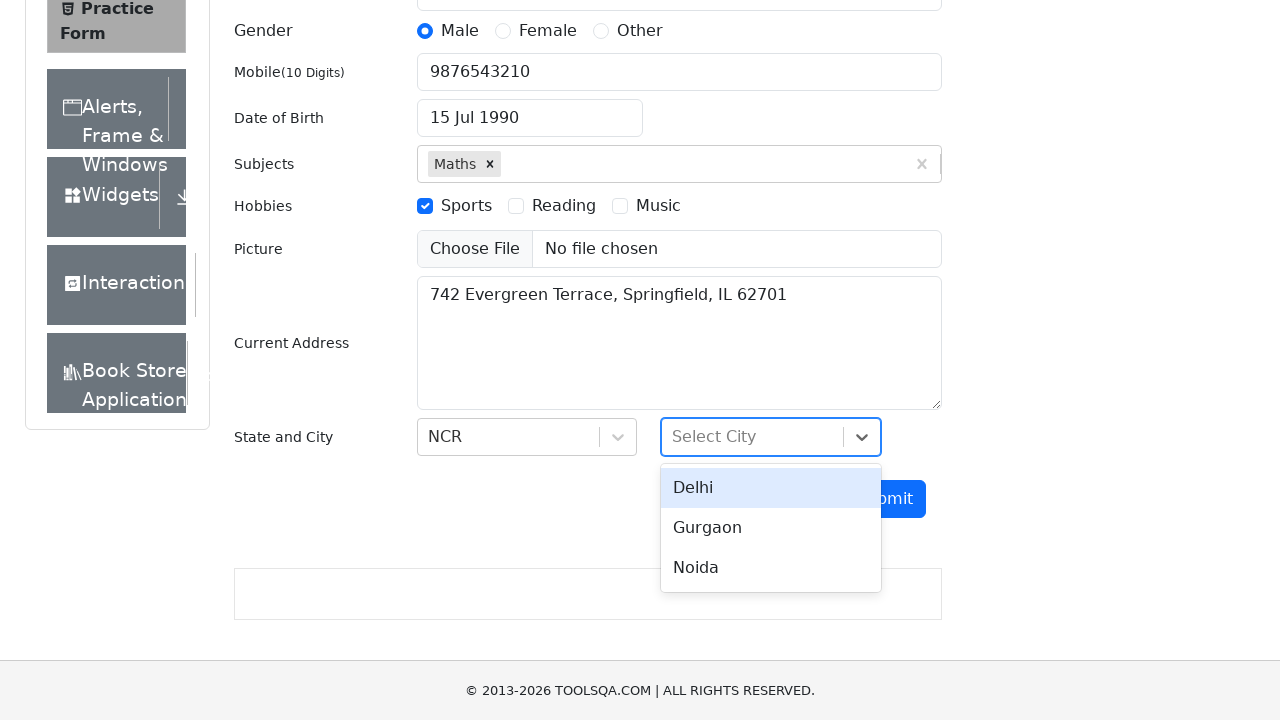

Selected 'Delhi' from city dropdown at (771, 488) on xpath=//div[text()="Delhi"]
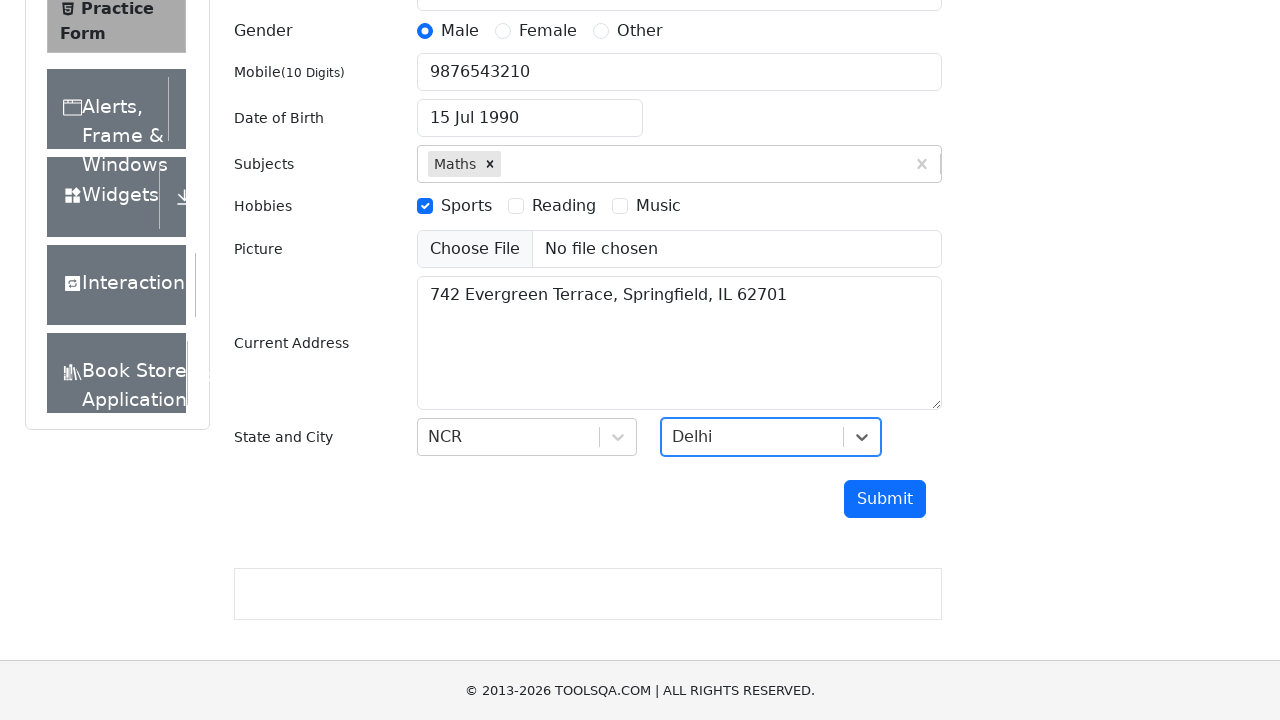

Clicked Submit button to submit the form at (885, 499) on #submit
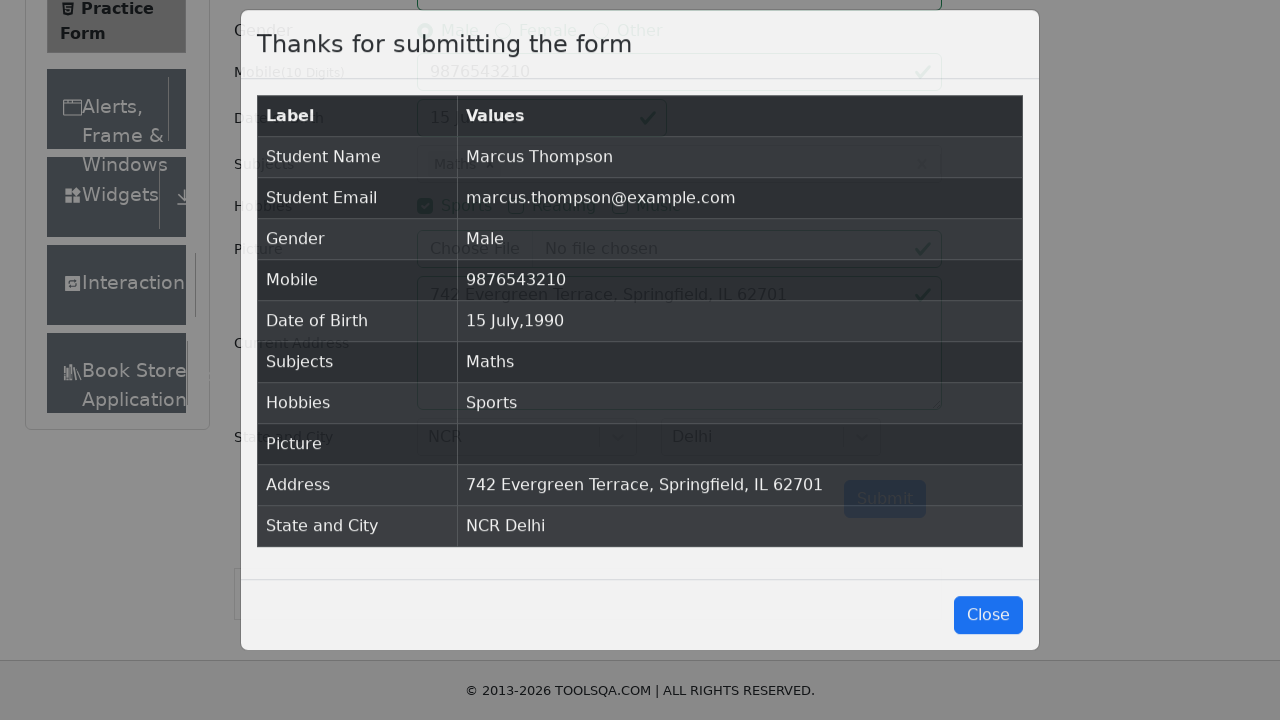

Confirmation modal appeared and is visible
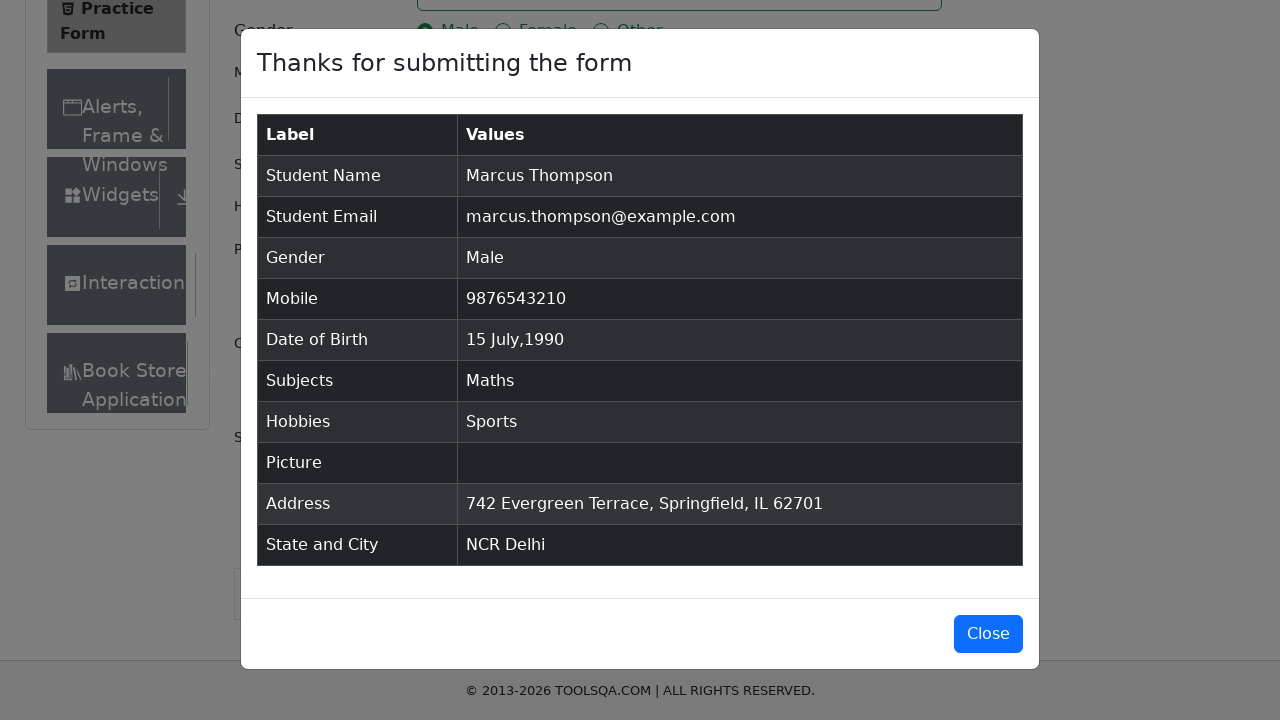

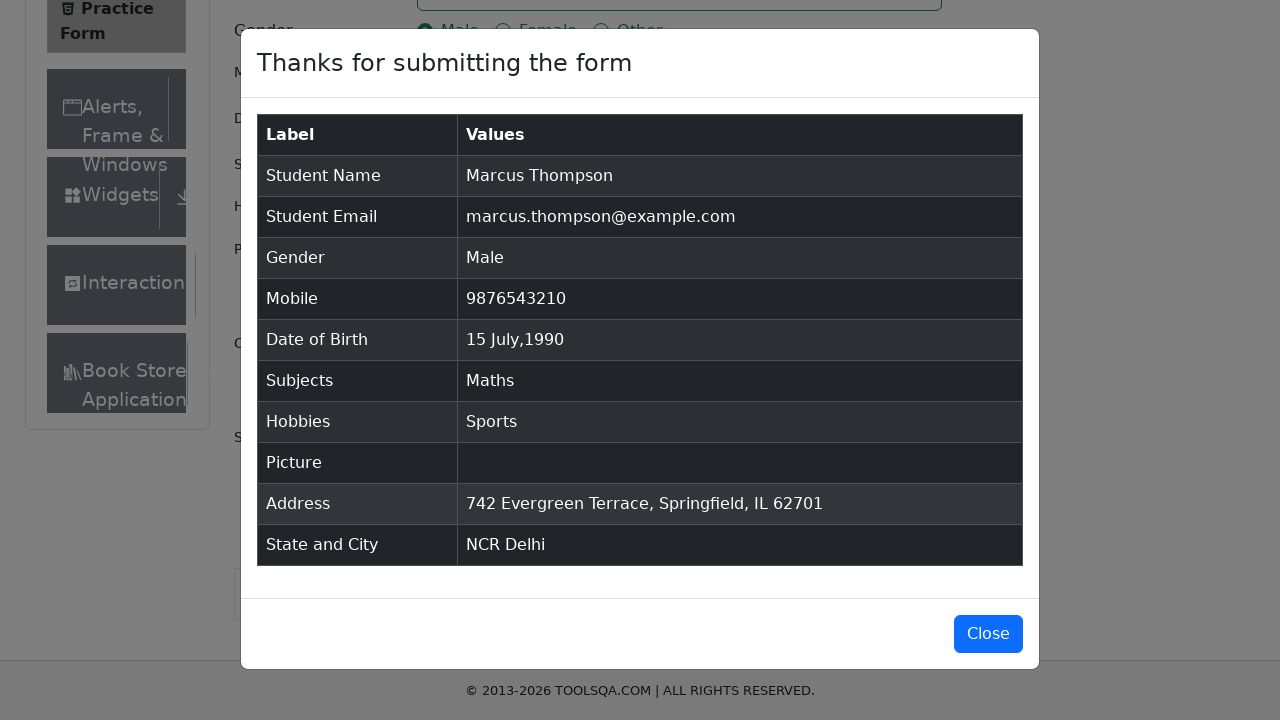